Navigates to a test blog page and verifies that an element with id "pah" is present and contains text content.

Starting URL: http://omayo.blogspot.com/

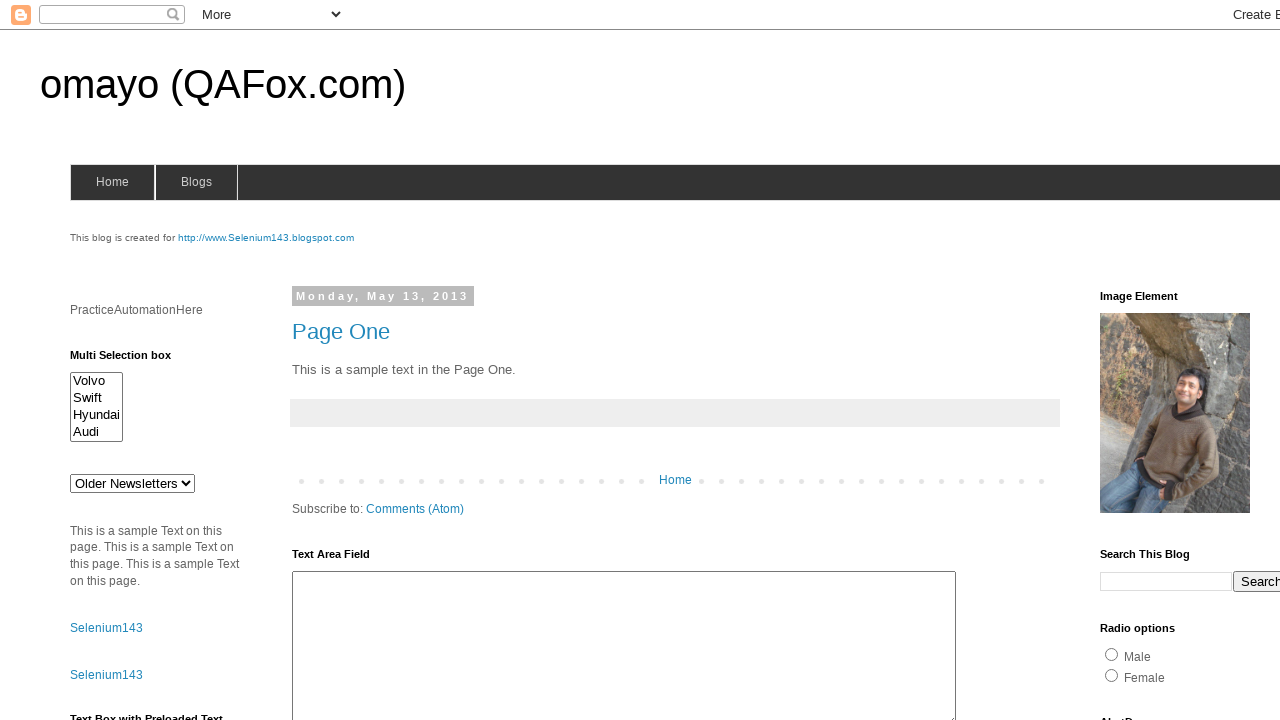

Navigated to test blog page at http://omayo.blogspot.com/
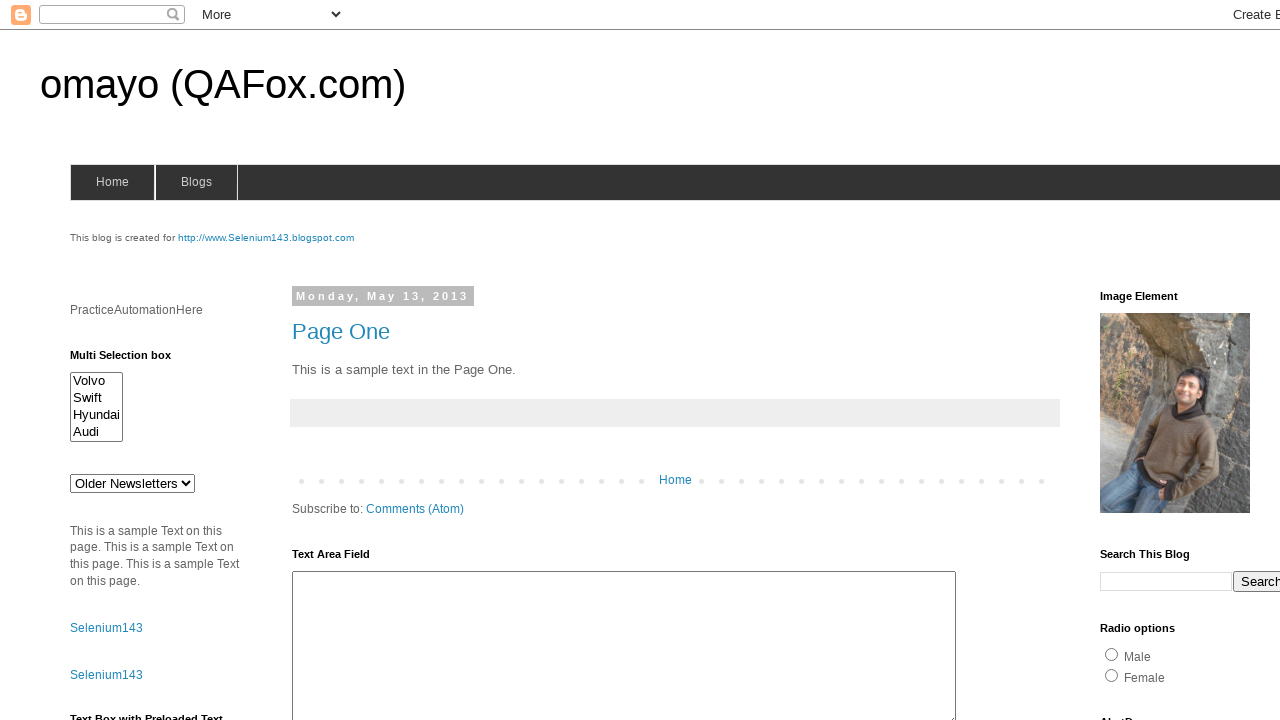

Element with id 'pah' is now visible
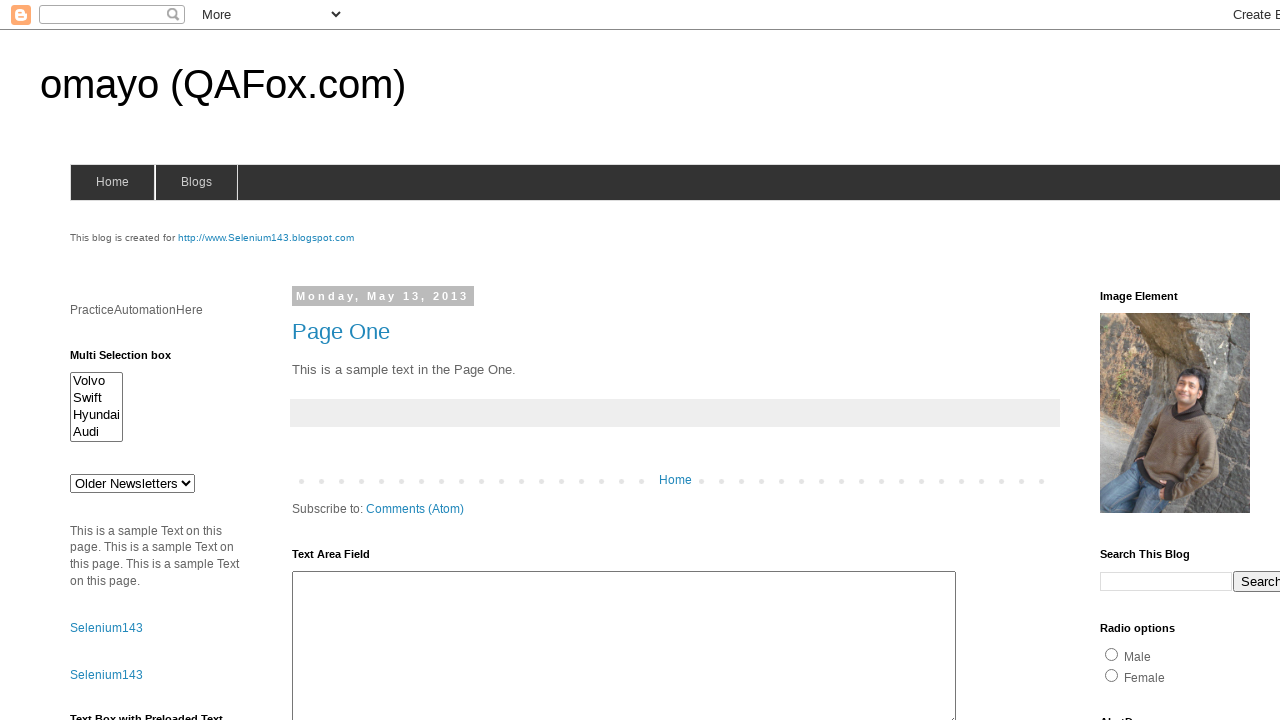

Retrieved text content from element with id 'pah'
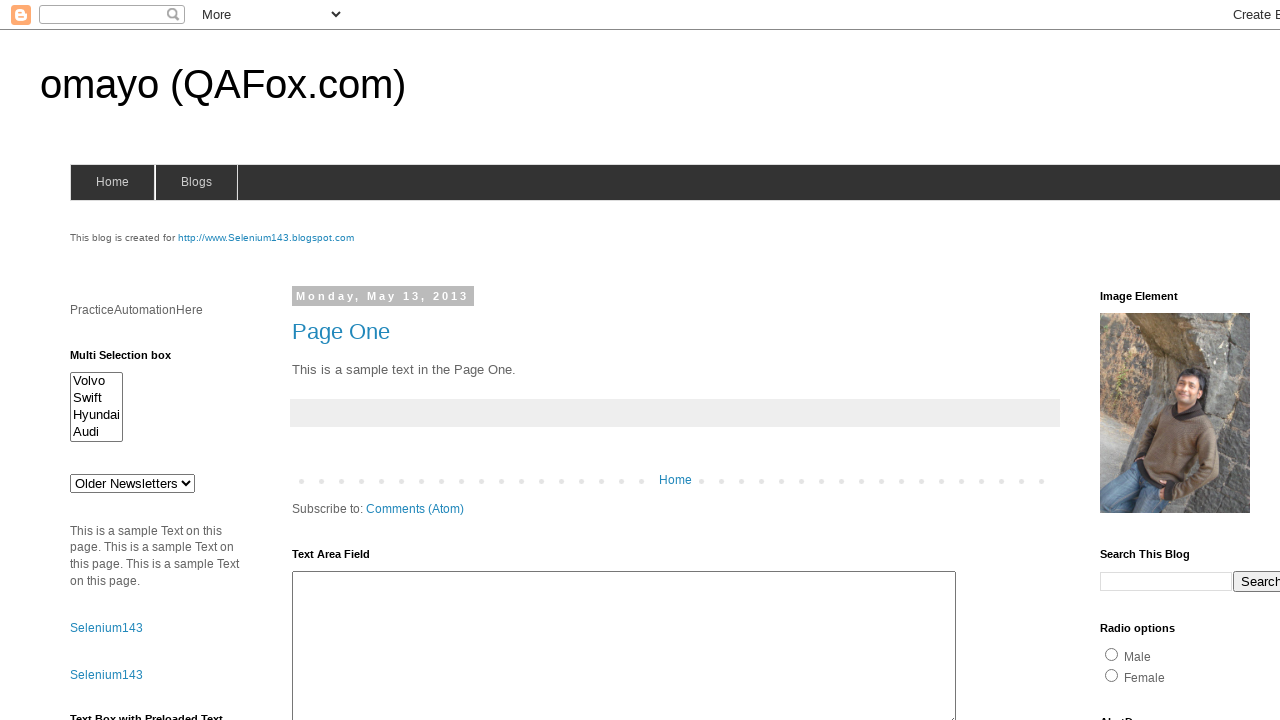

Assertion passed: element with id 'pah' contains non-empty text content
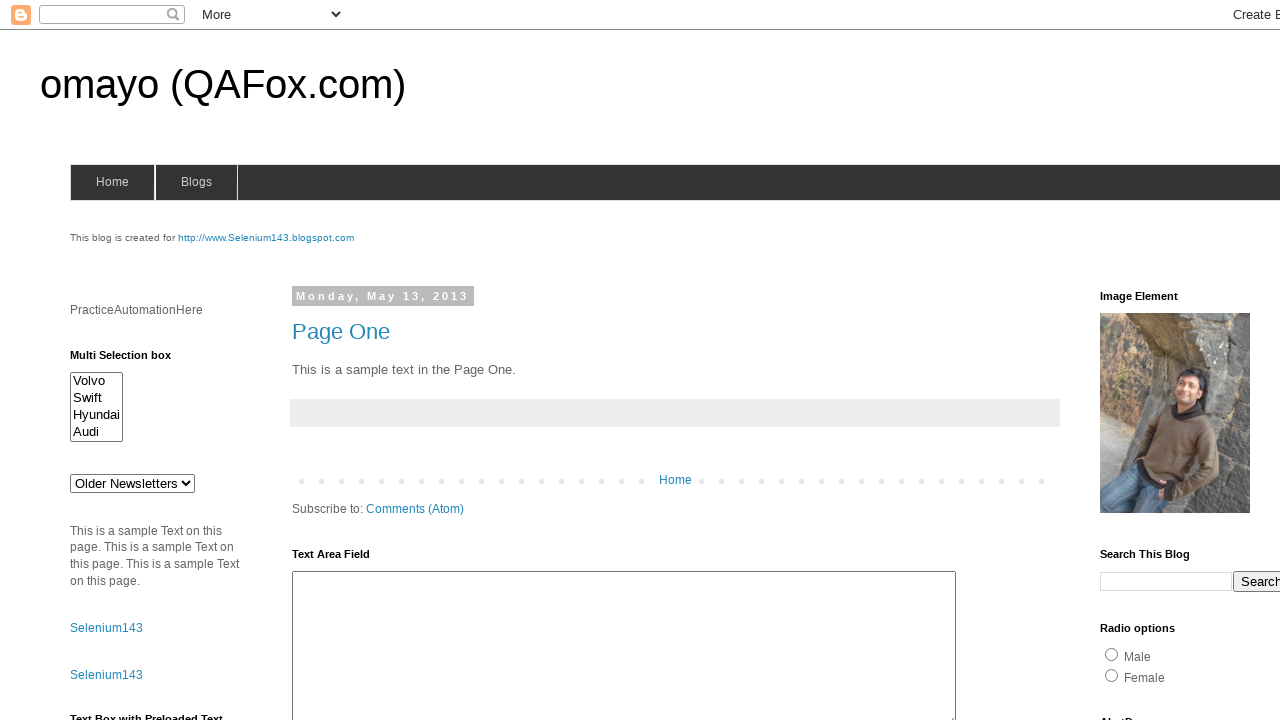

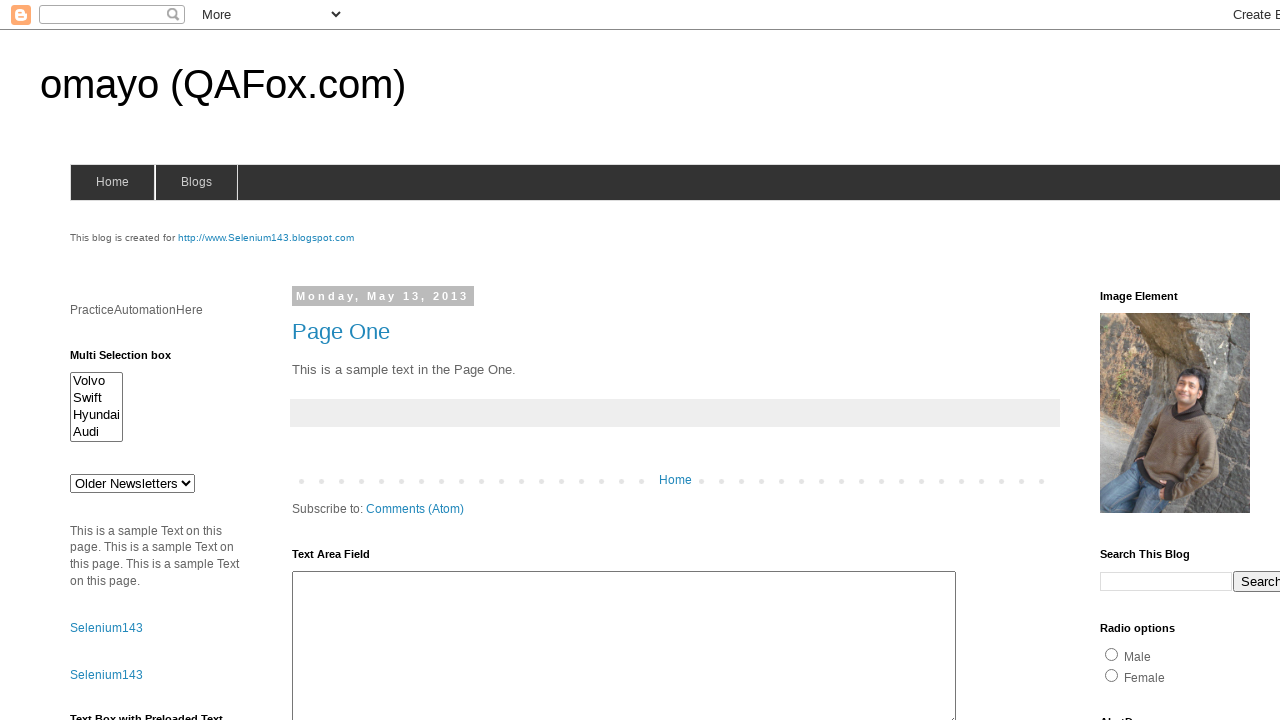